Tests alert handling by clicking on a button that triggers a simple alert and accepting it

Starting URL: https://letcode.in/waits

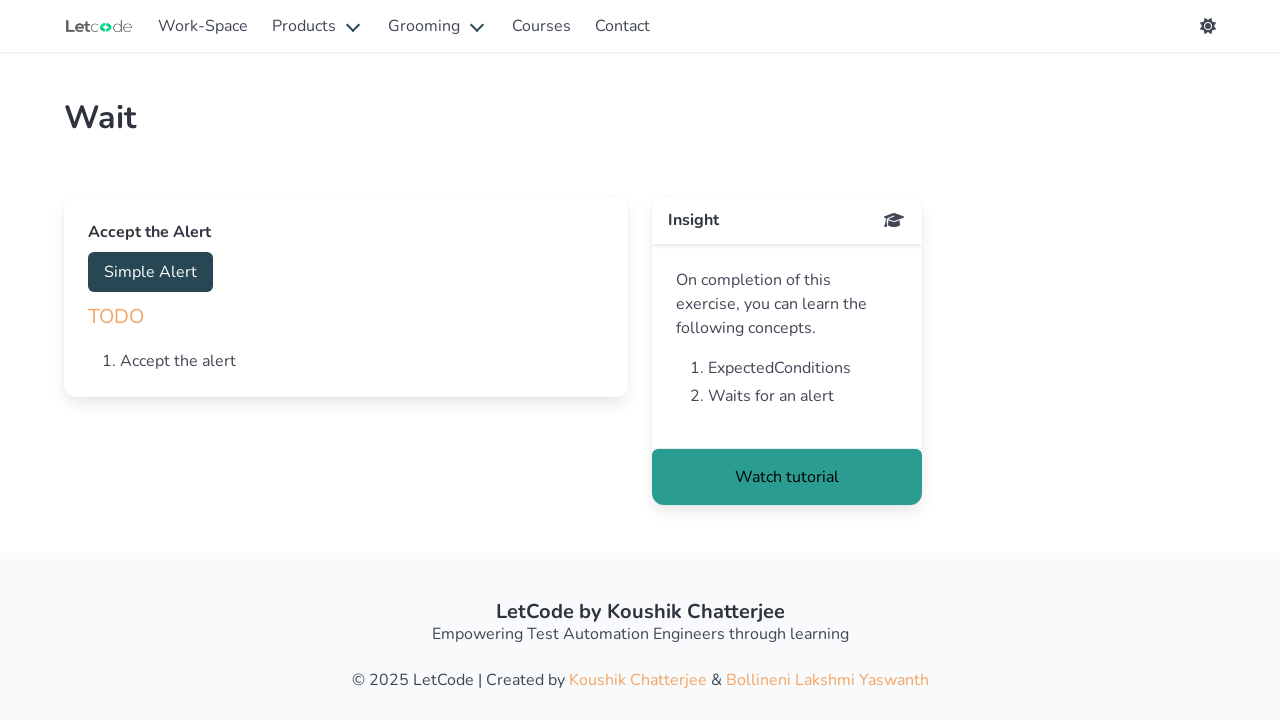

Navigated to https://letcode.in/waits
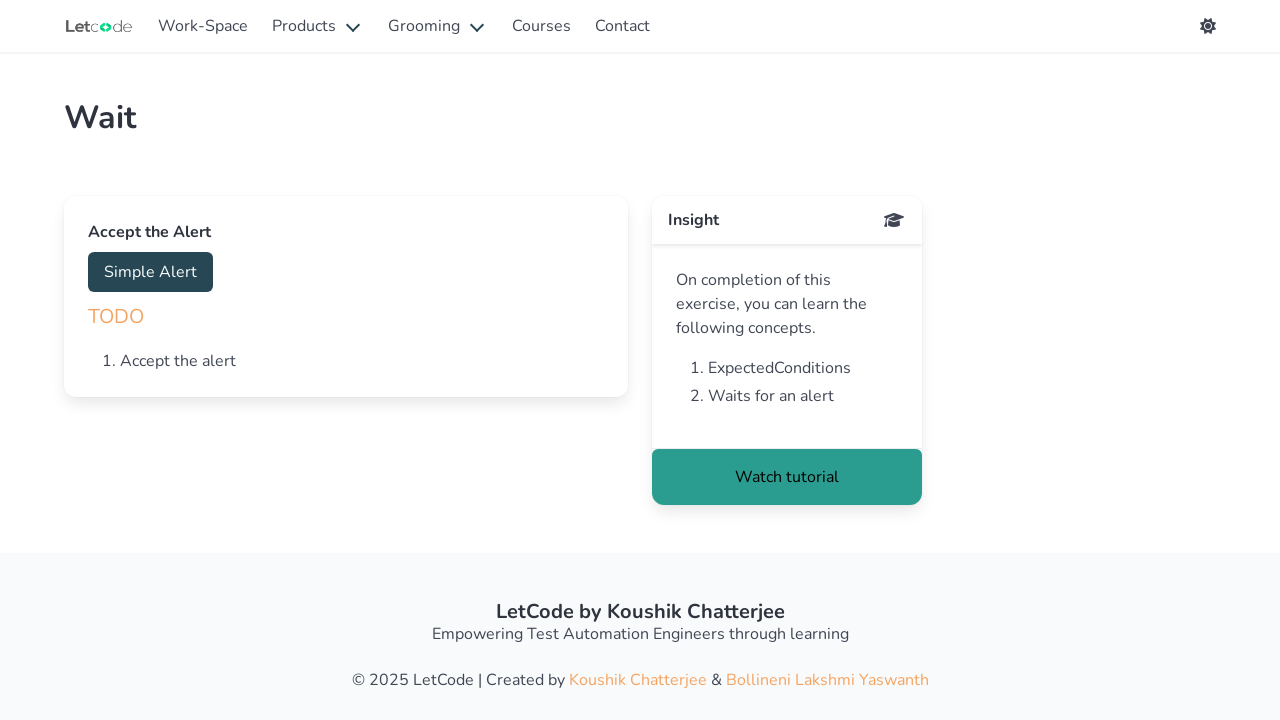

Clicked on the Simple Alert button at (150, 272) on text='Simple Alert'
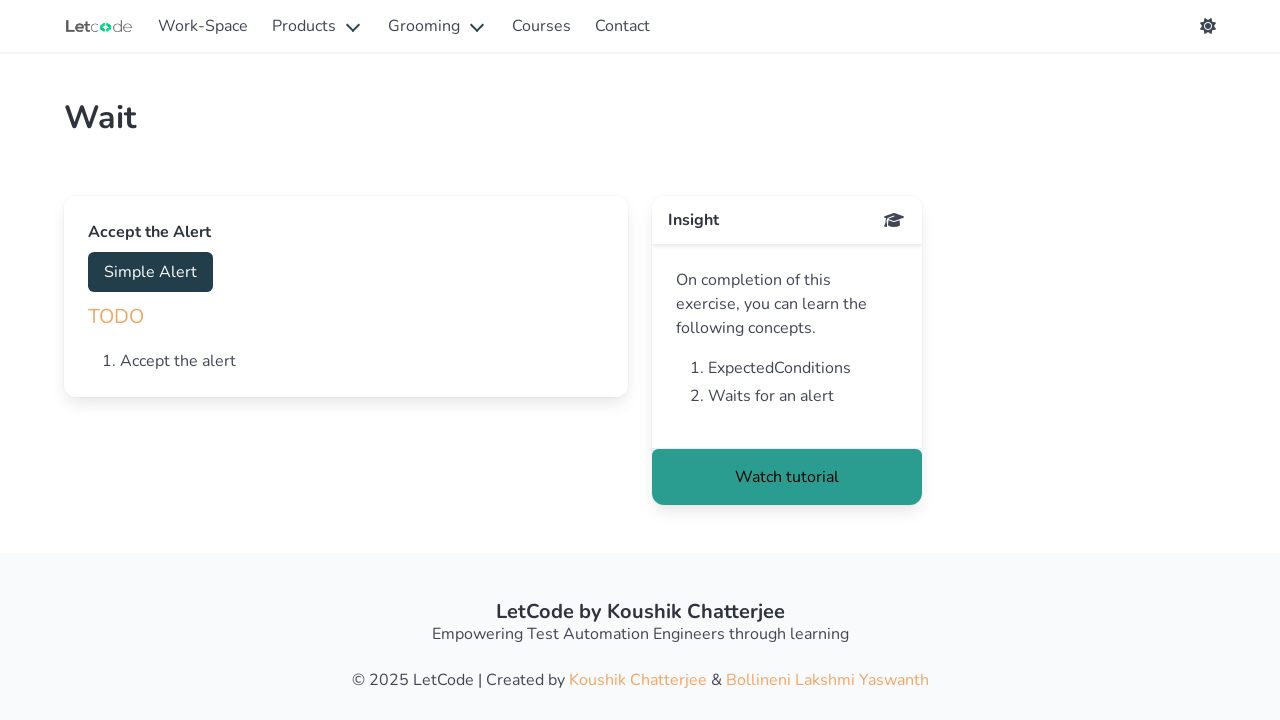

Alert dialog accepted
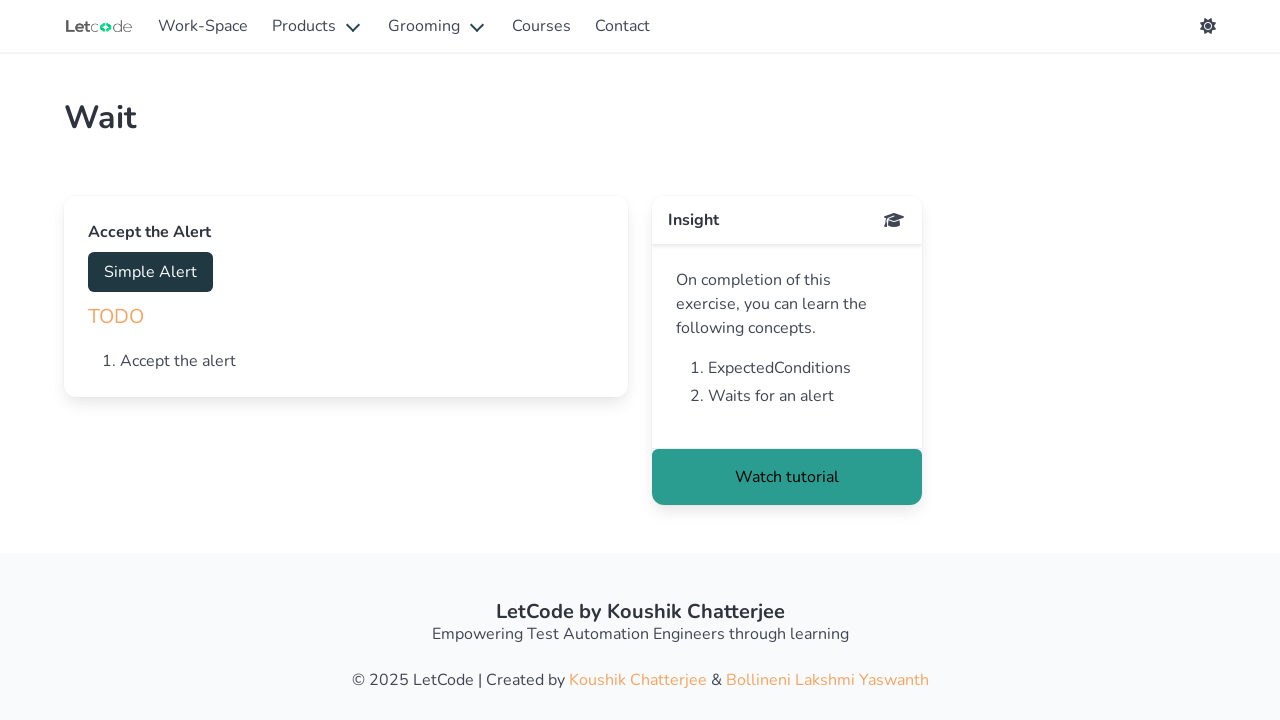

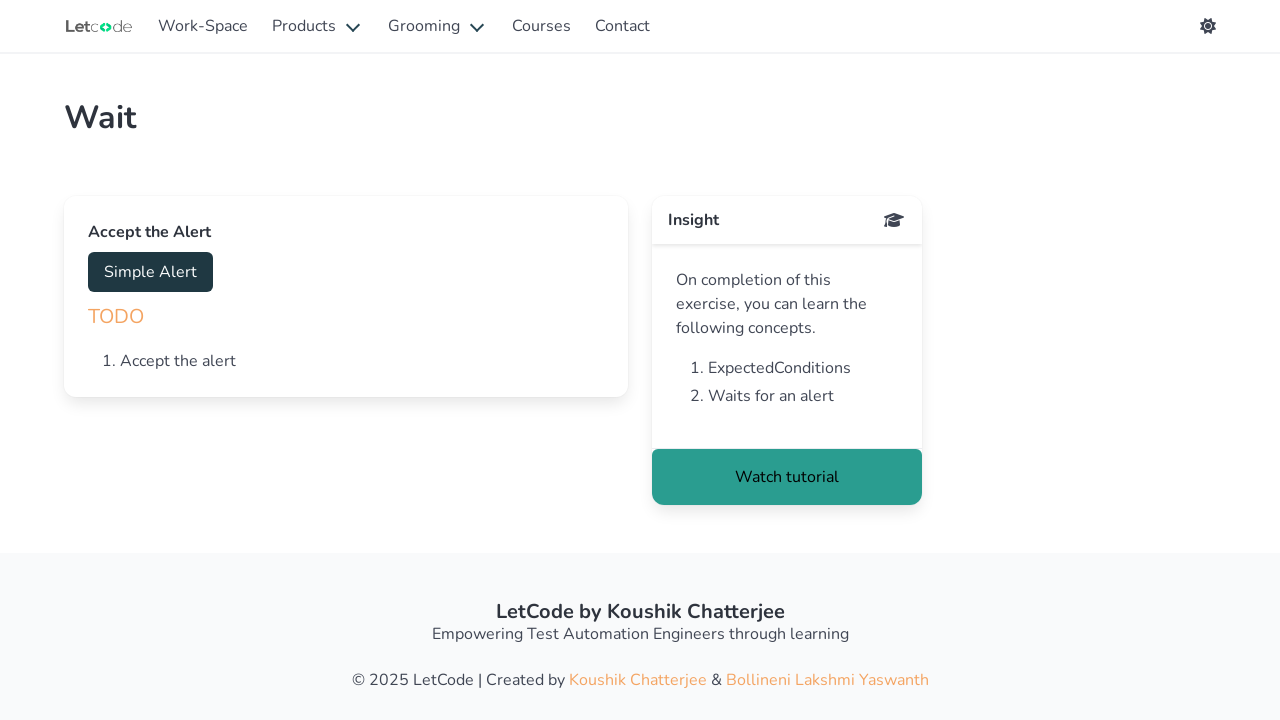